Navigates to Adobe Reader download page and waits for the version information element to load, verifying the page content is displayed correctly.

Starting URL: https://get.adobe.com/reader/

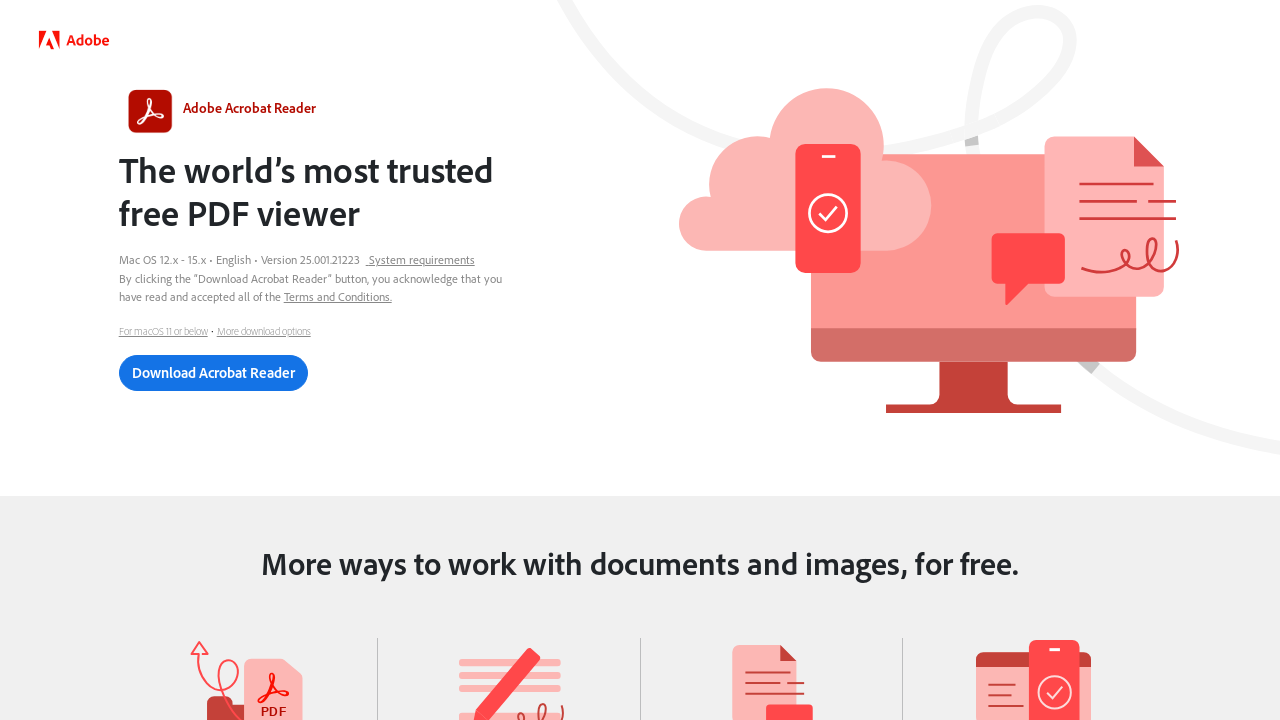

Navigated to Adobe Reader download page
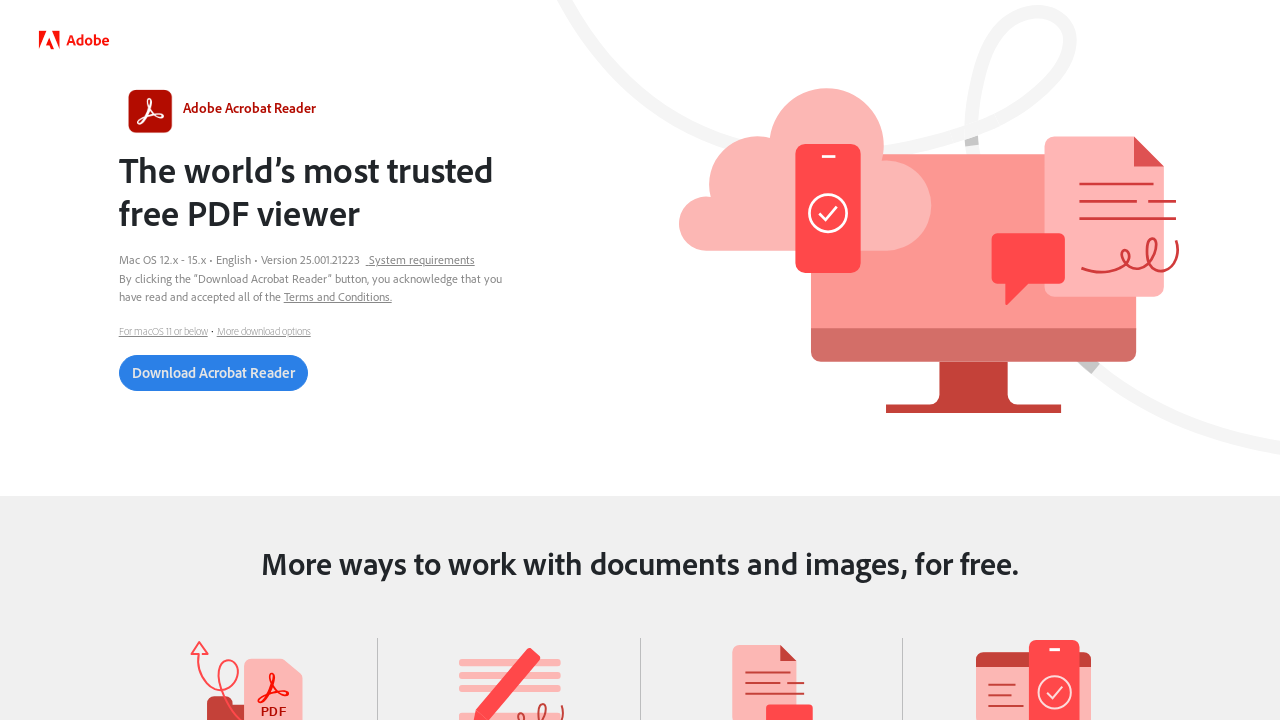

Version information element loaded successfully
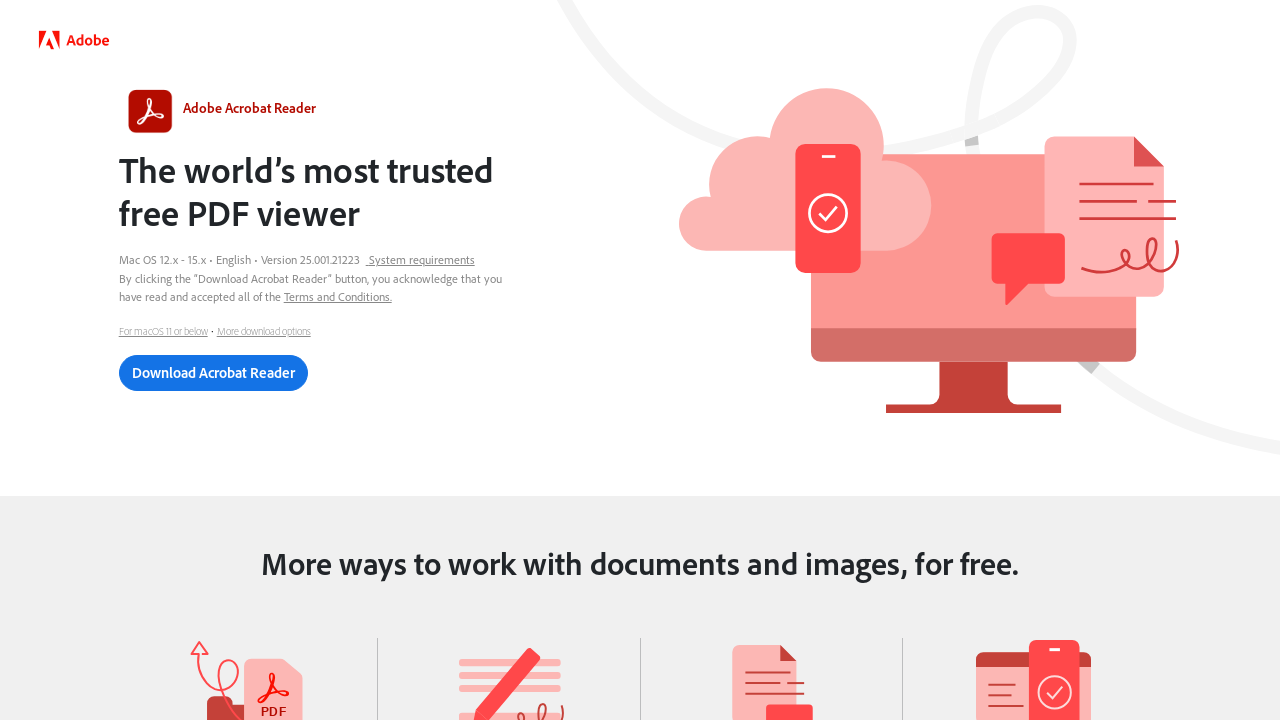

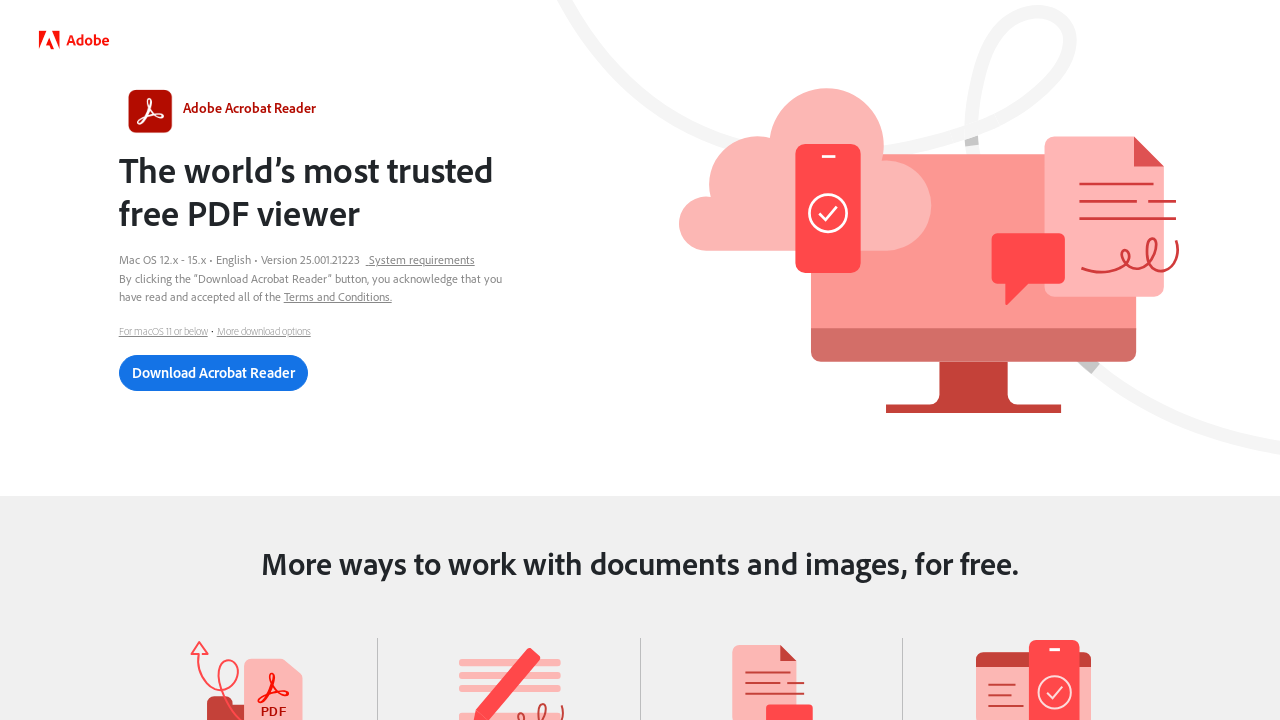